Tests highlighting a target element on a page by locating an element by ID and visually verifying it can be found by applying a temporary red dashed border style.

Starting URL: http://the-internet.herokuapp.com/large

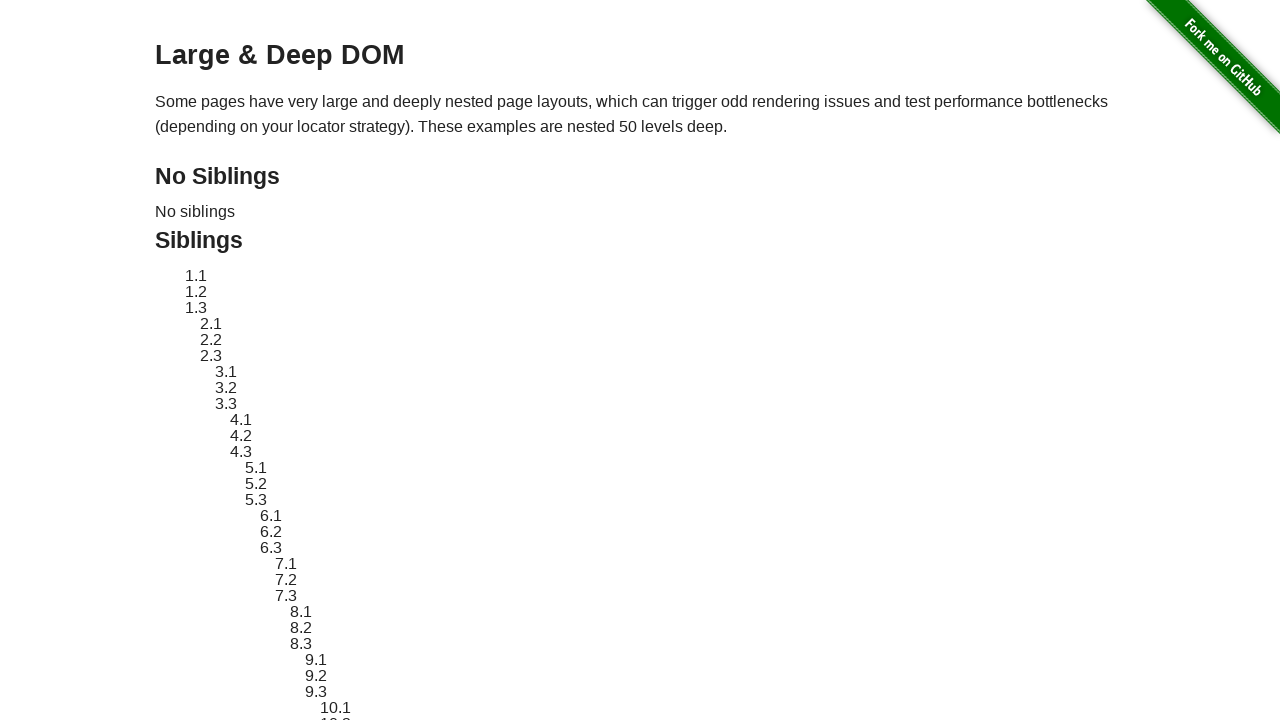

Located target element with ID 'sibling-2.3'
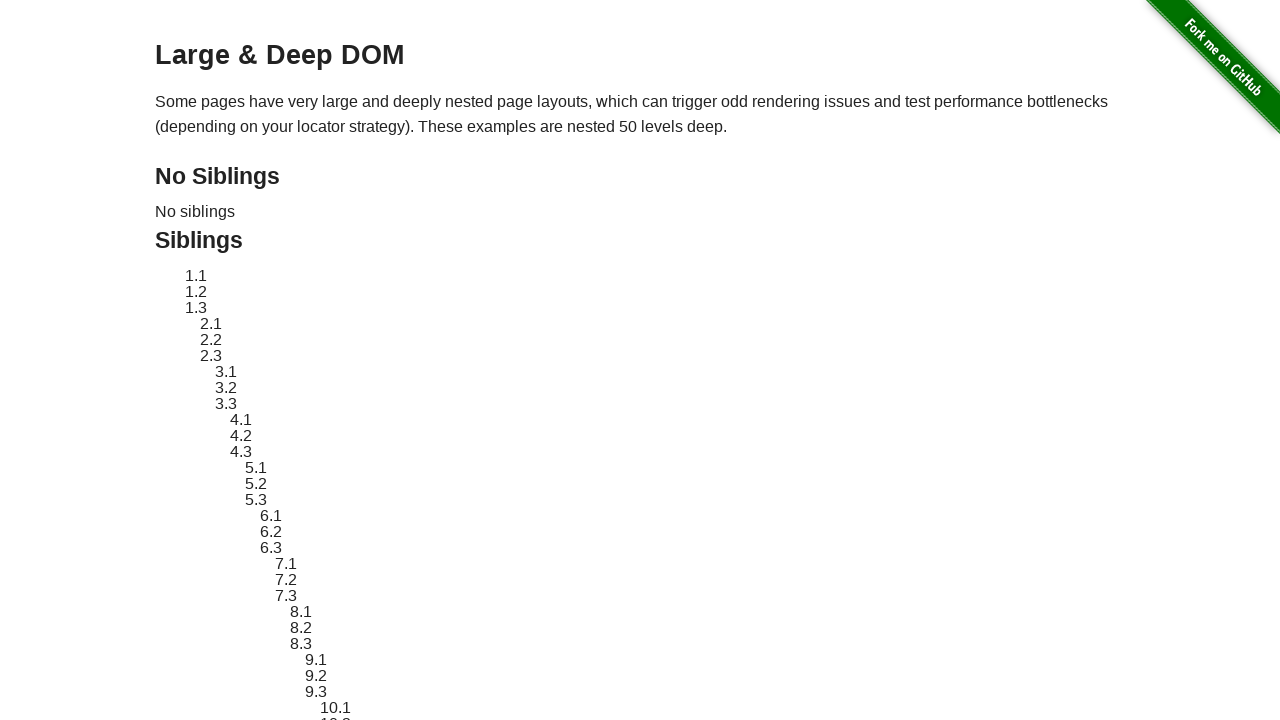

Target element is visible
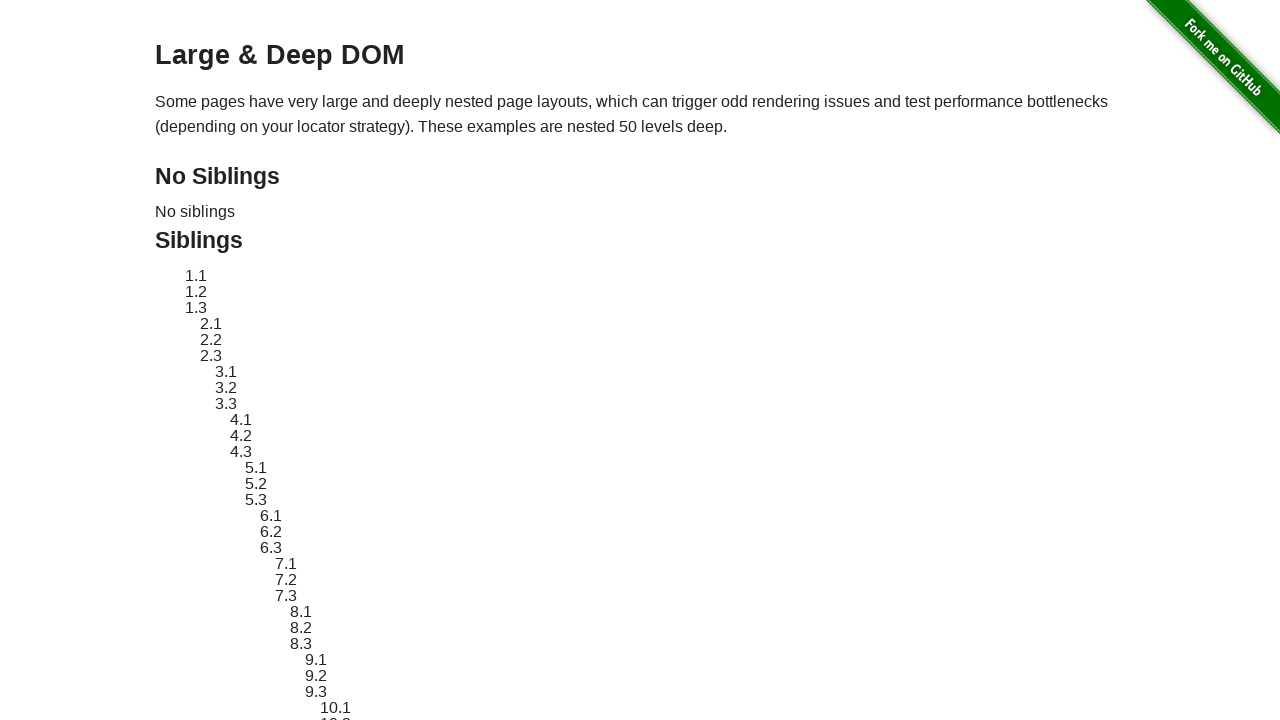

Retrieved original style attribute from target element
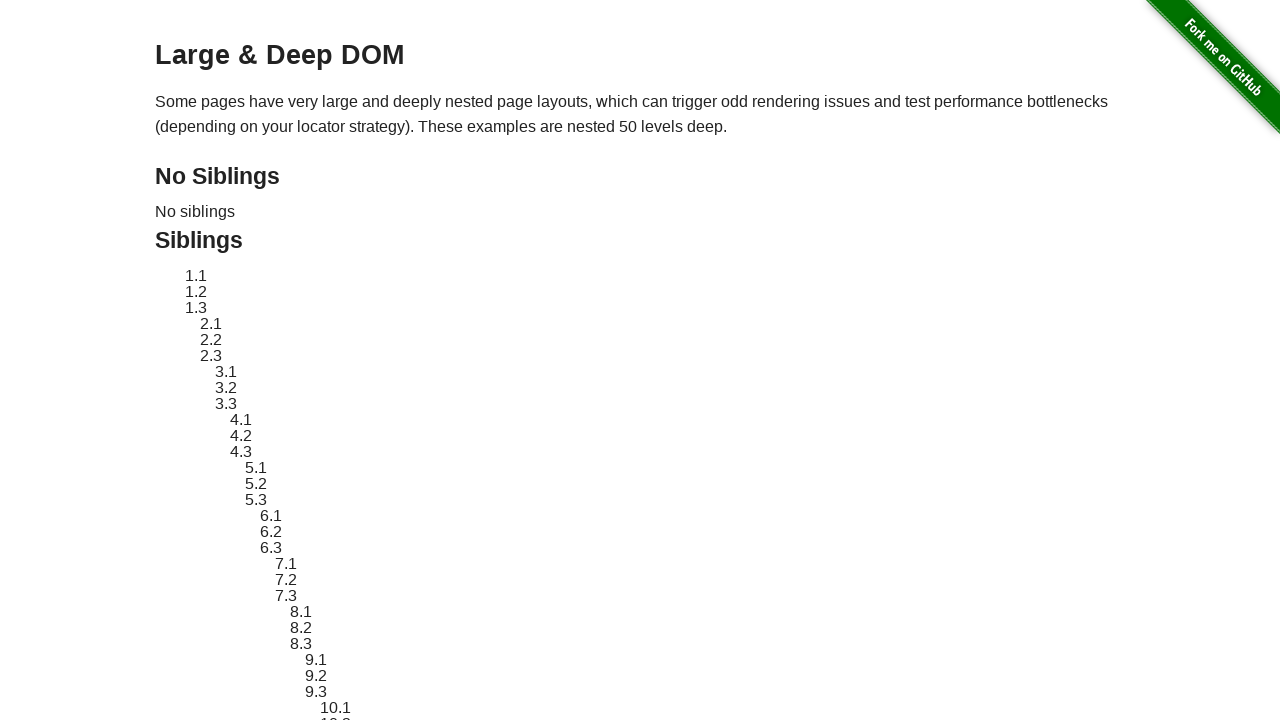

Applied red dashed border highlight to target element
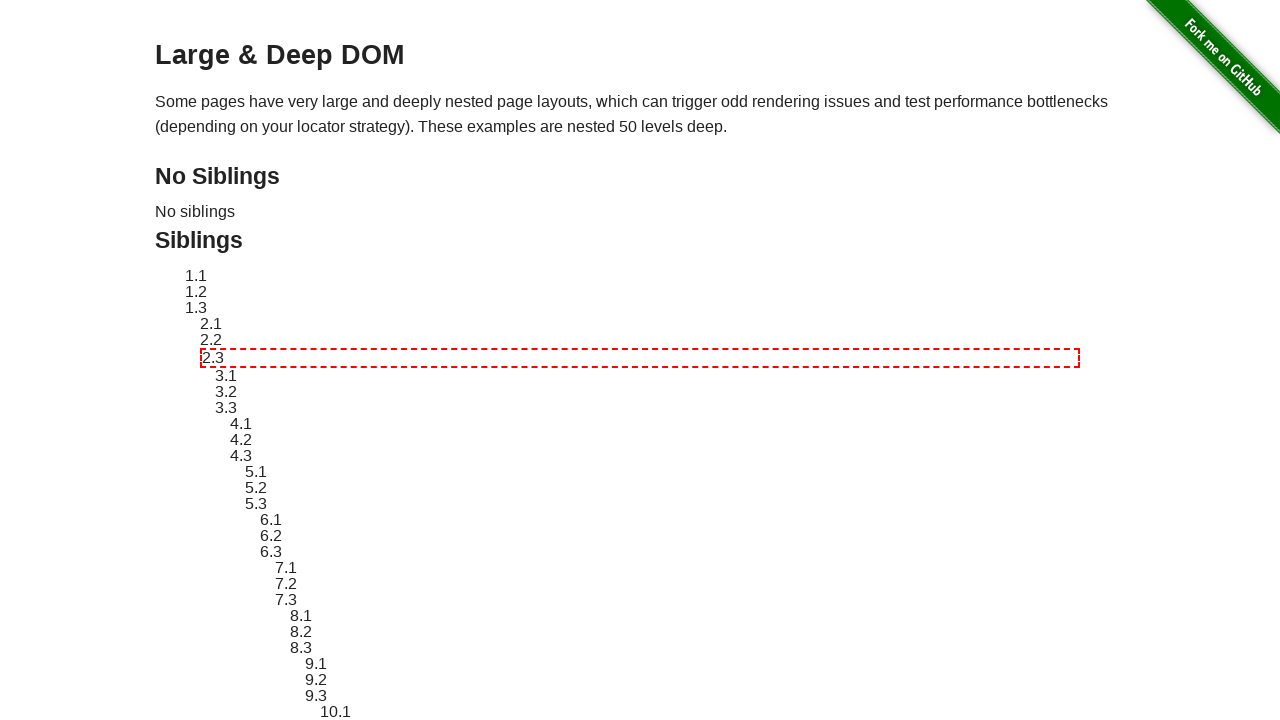

Waited 2 seconds to visually verify highlight
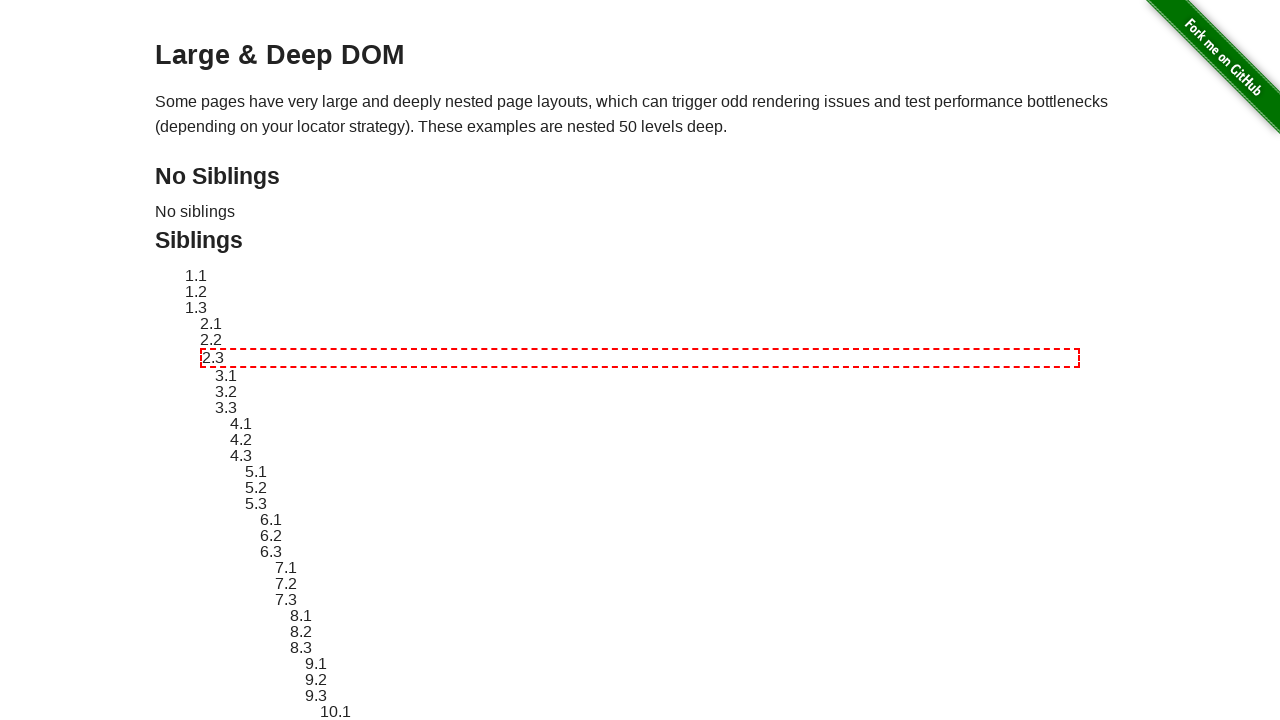

Restored target element to original style
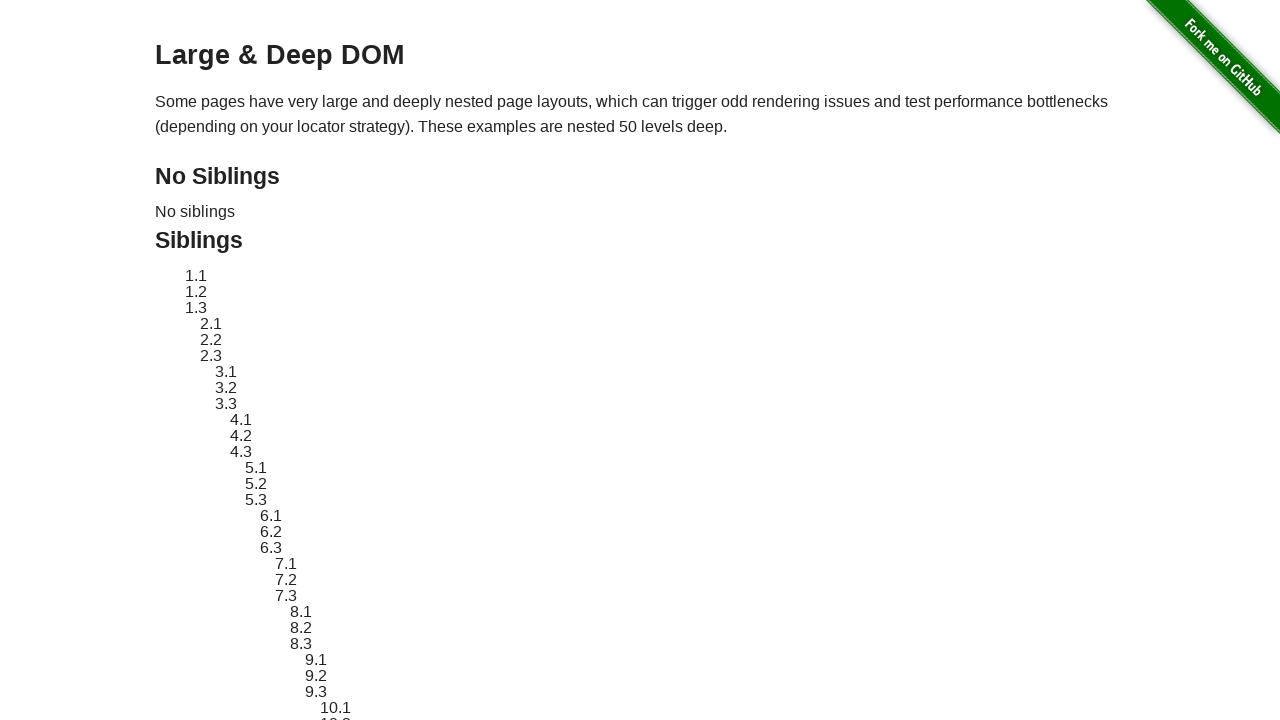

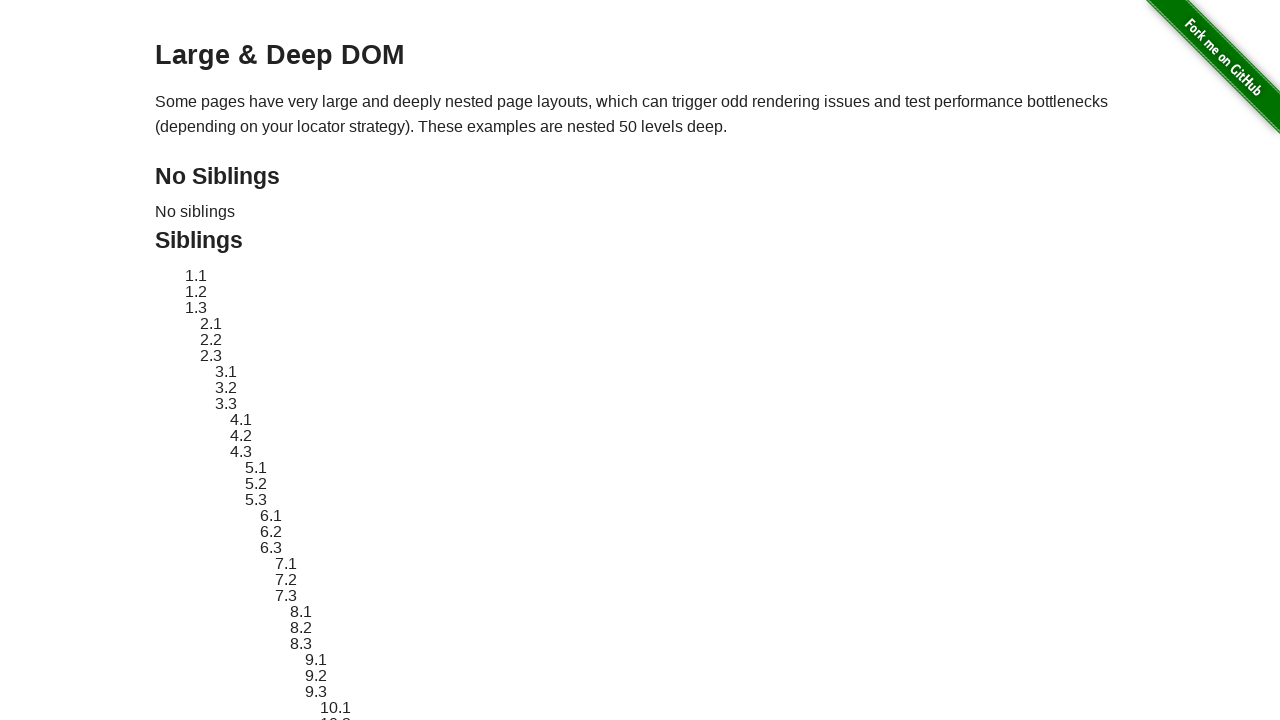